Tests opting out of A/B tests by adding the opt-out cookie before navigating to the A/B test page, then verifying the page shows the non-A/B test version.

Starting URL: http://the-internet.herokuapp.com

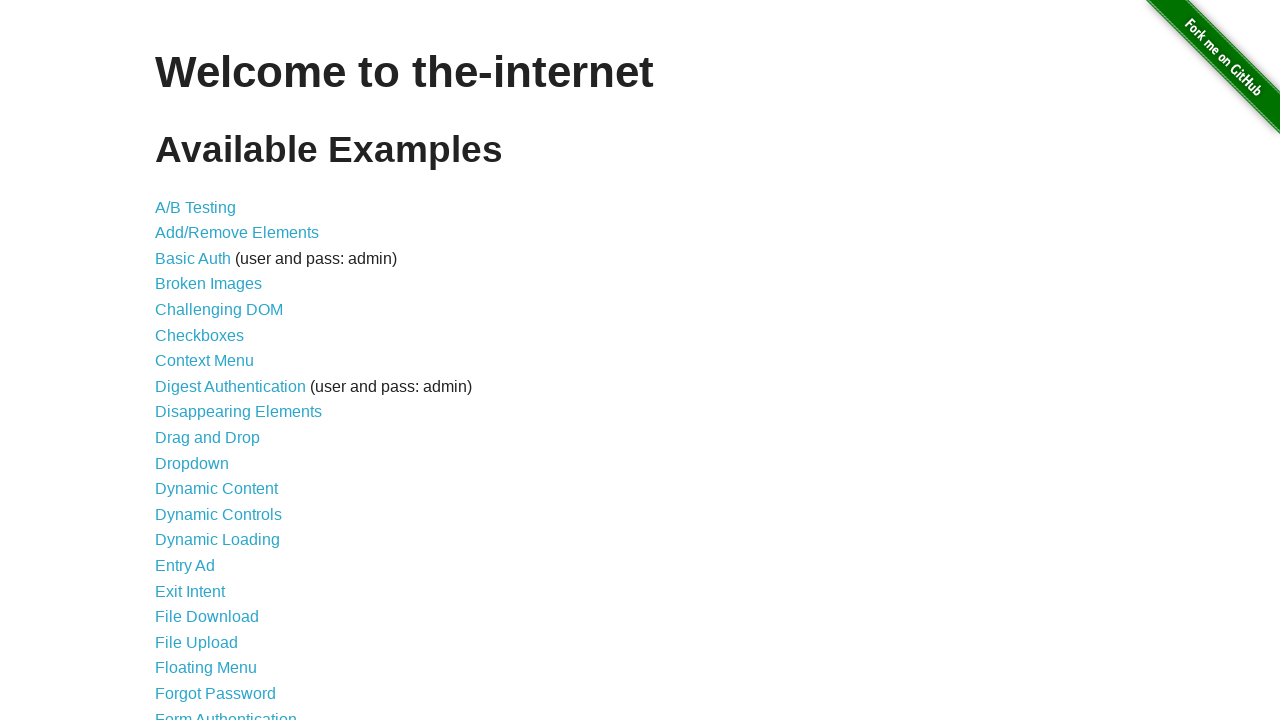

Added optimizelyOptOut cookie to context
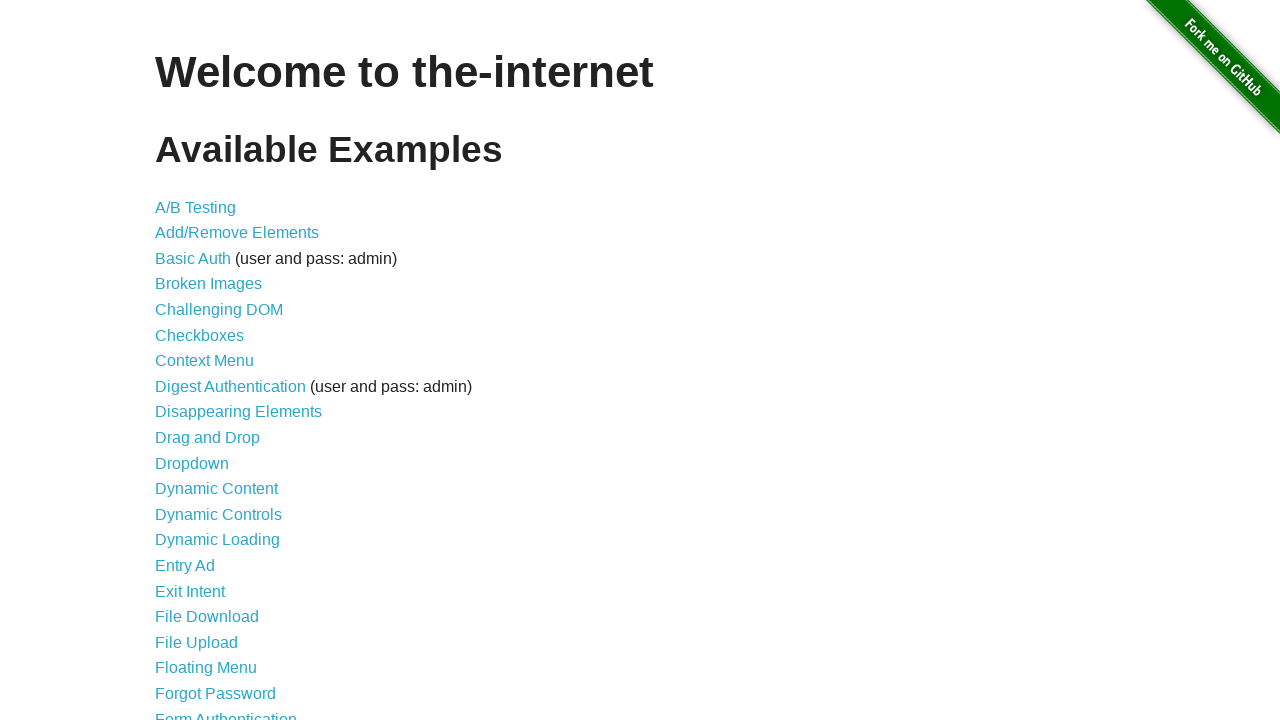

Navigated to A/B test page
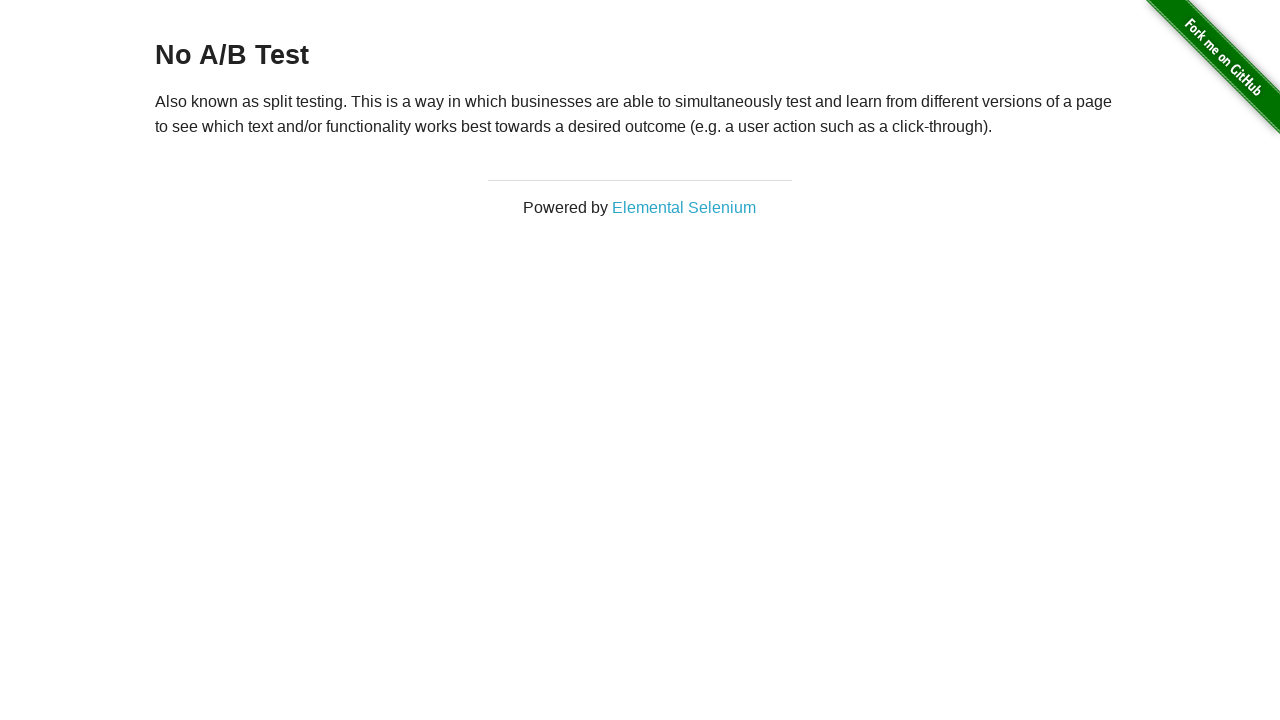

Retrieved heading text from page
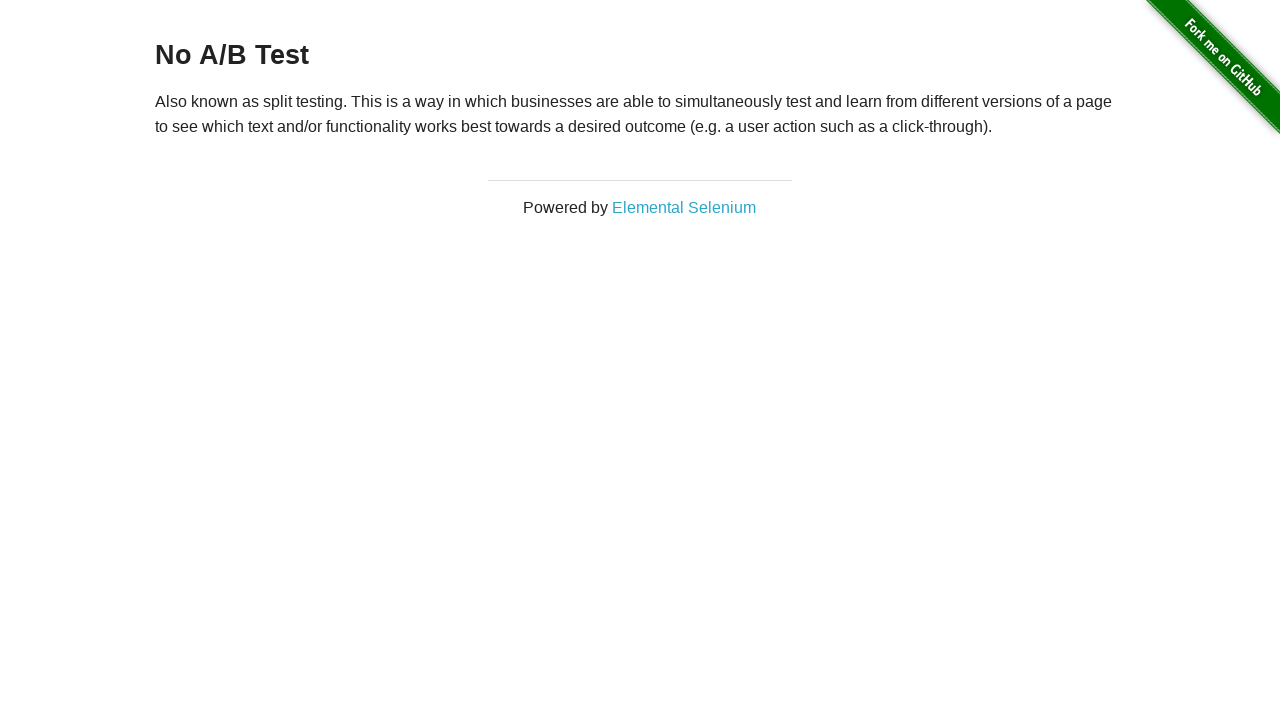

Verified heading starts with 'No A/B Test' - opt-out successful
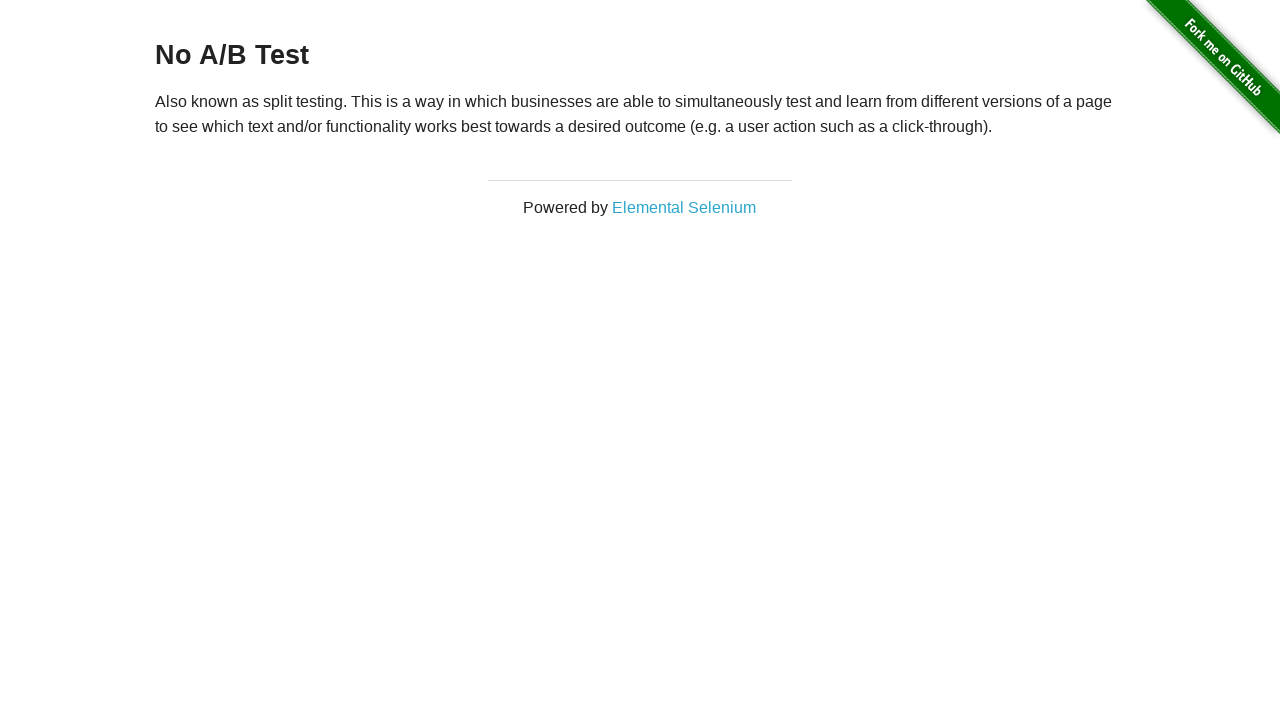

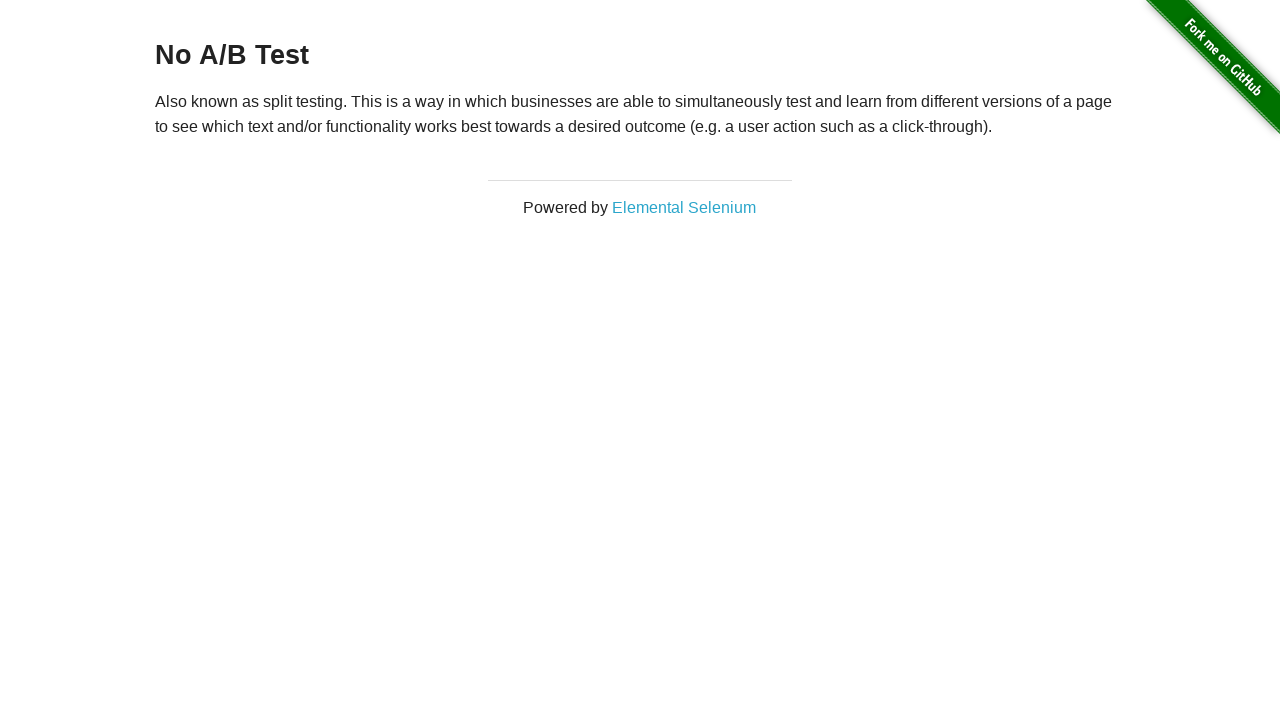